Navigates to an automation practice page and verifies the presence of various form elements including radio buttons, legends, and suggestion class examples by locating them on the page.

Starting URL: https://rahulshettyacademy.com/AutomationPractice/

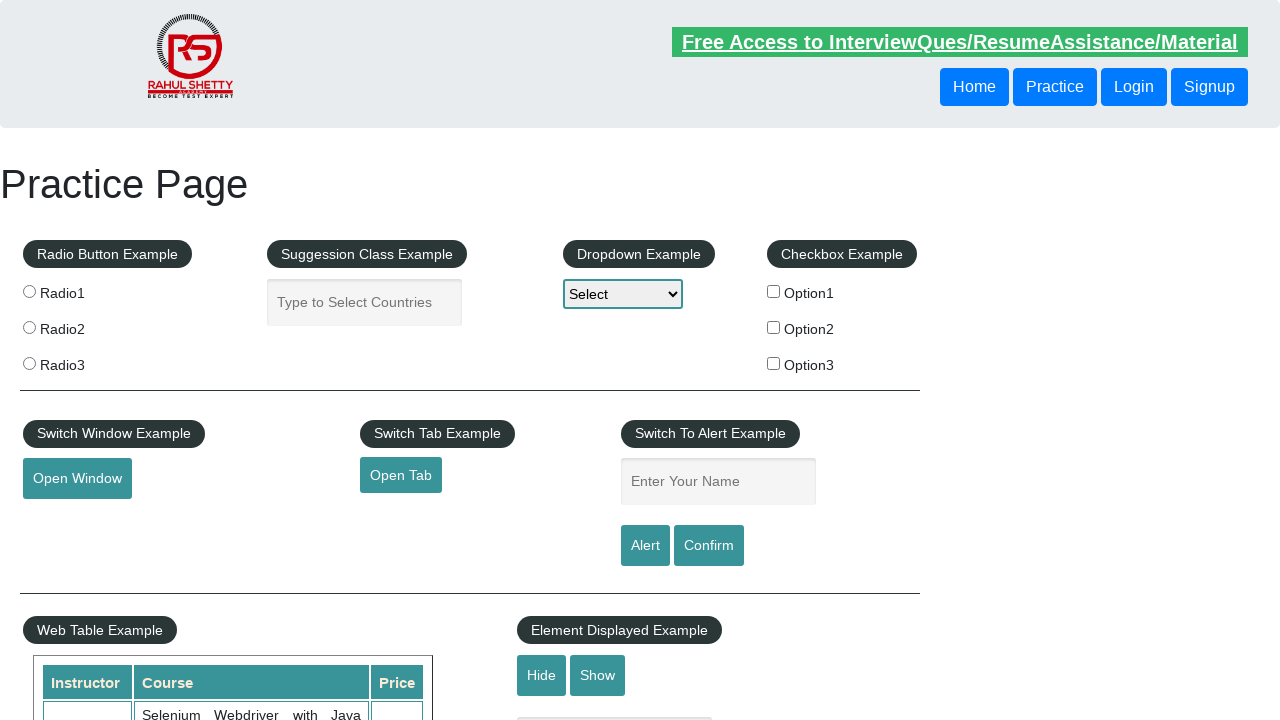

Navigated to automation practice page
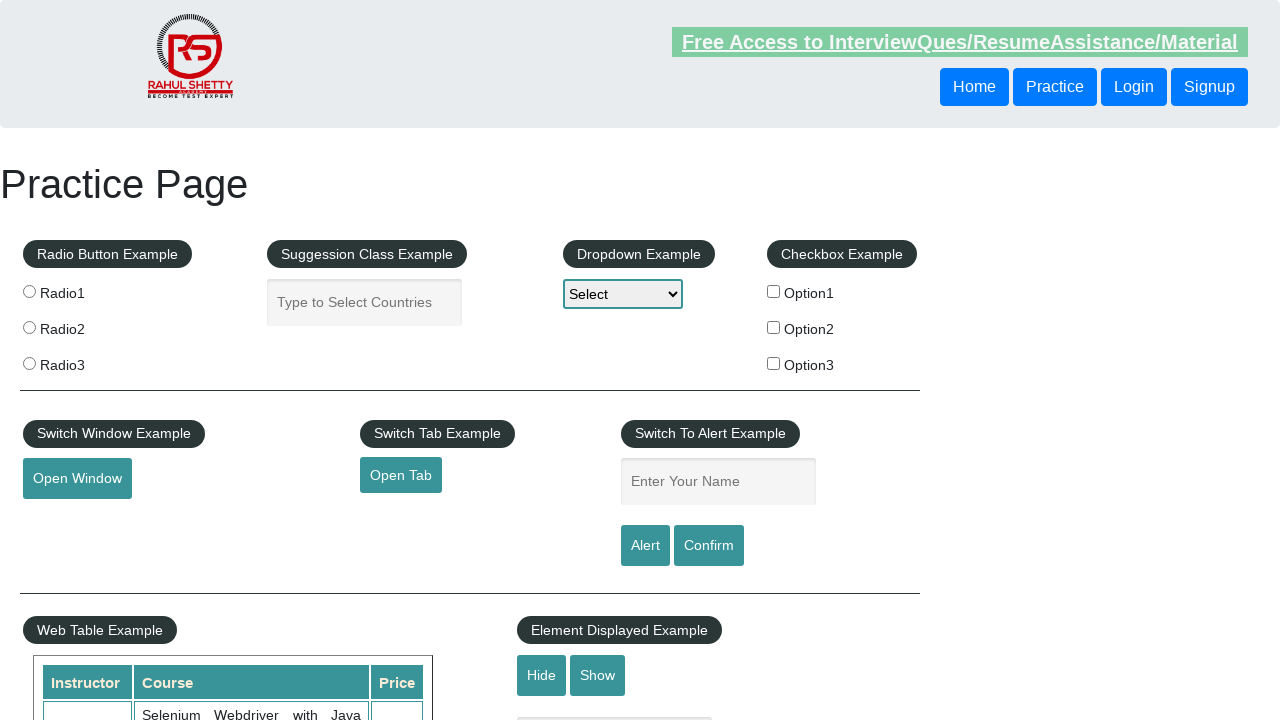

Set viewport size to 1920x1080
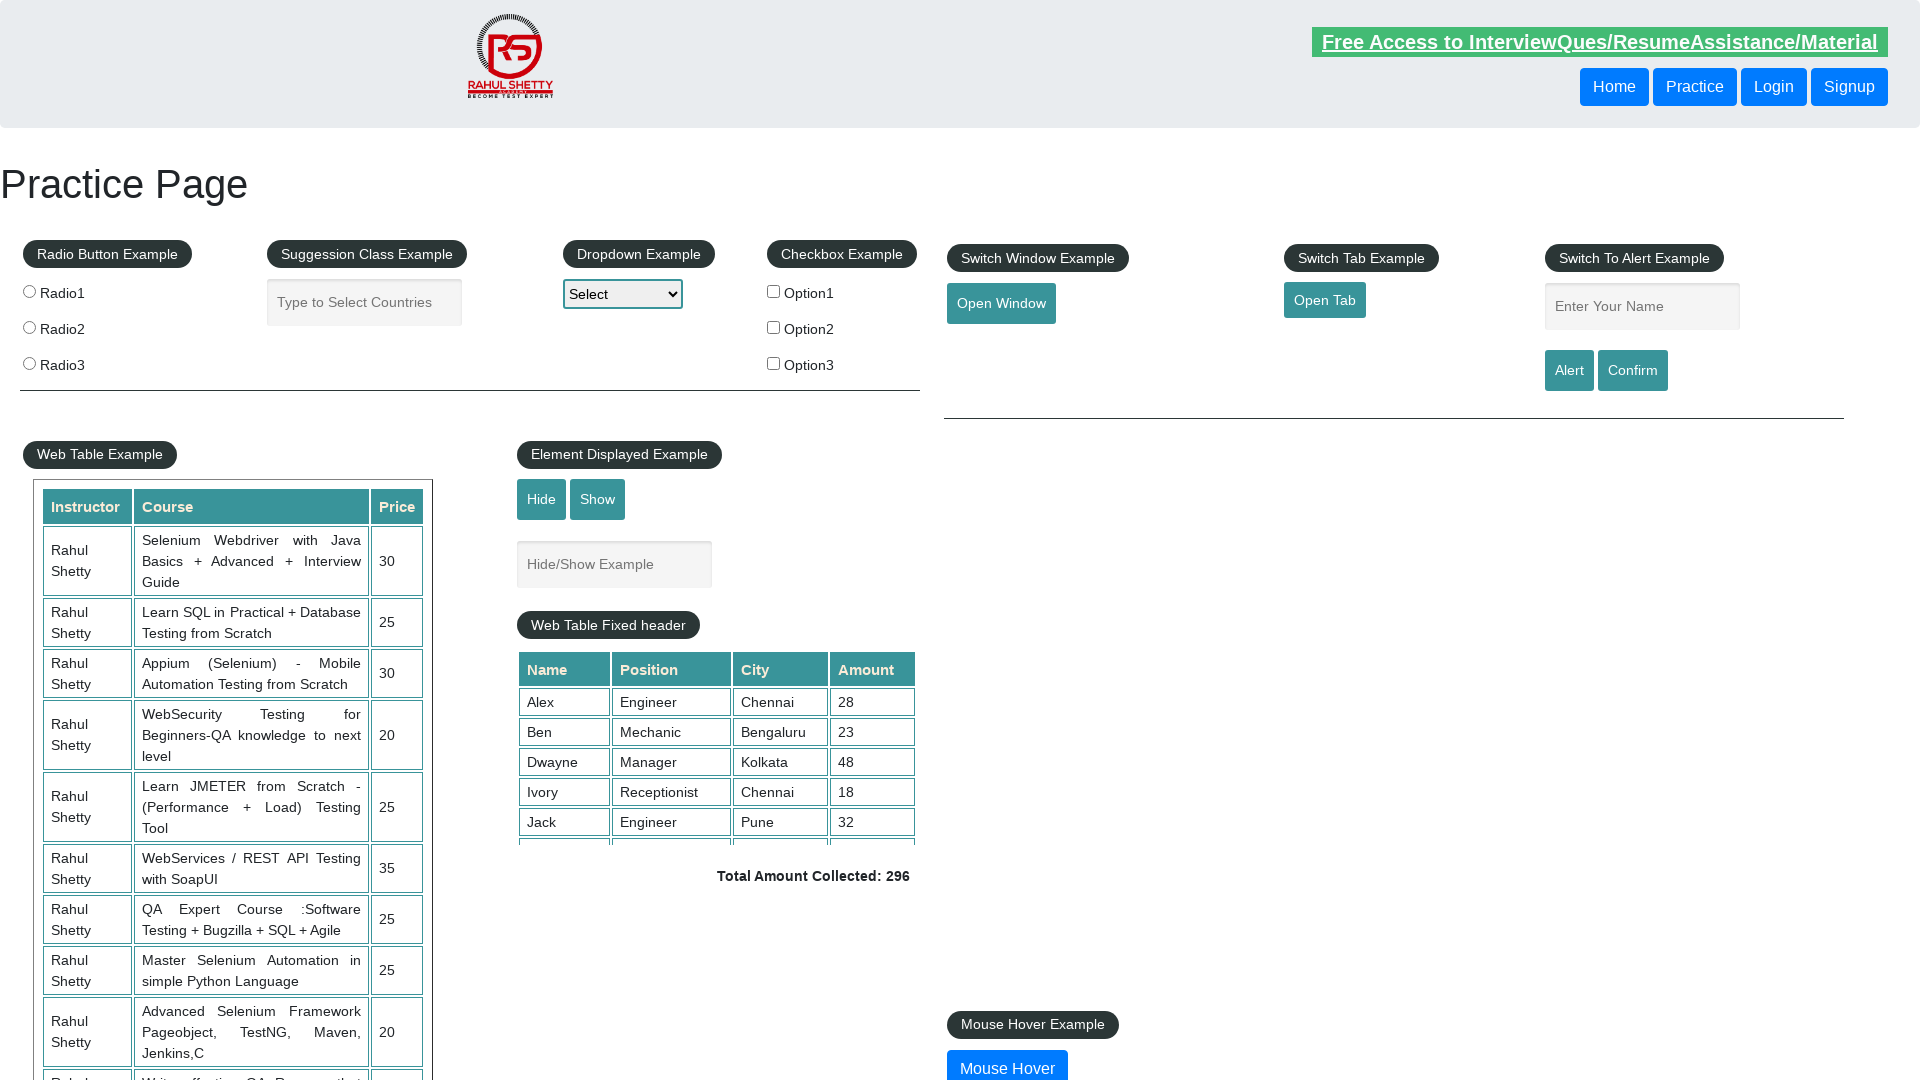

Located and waited for radio button label with id 'radio1'
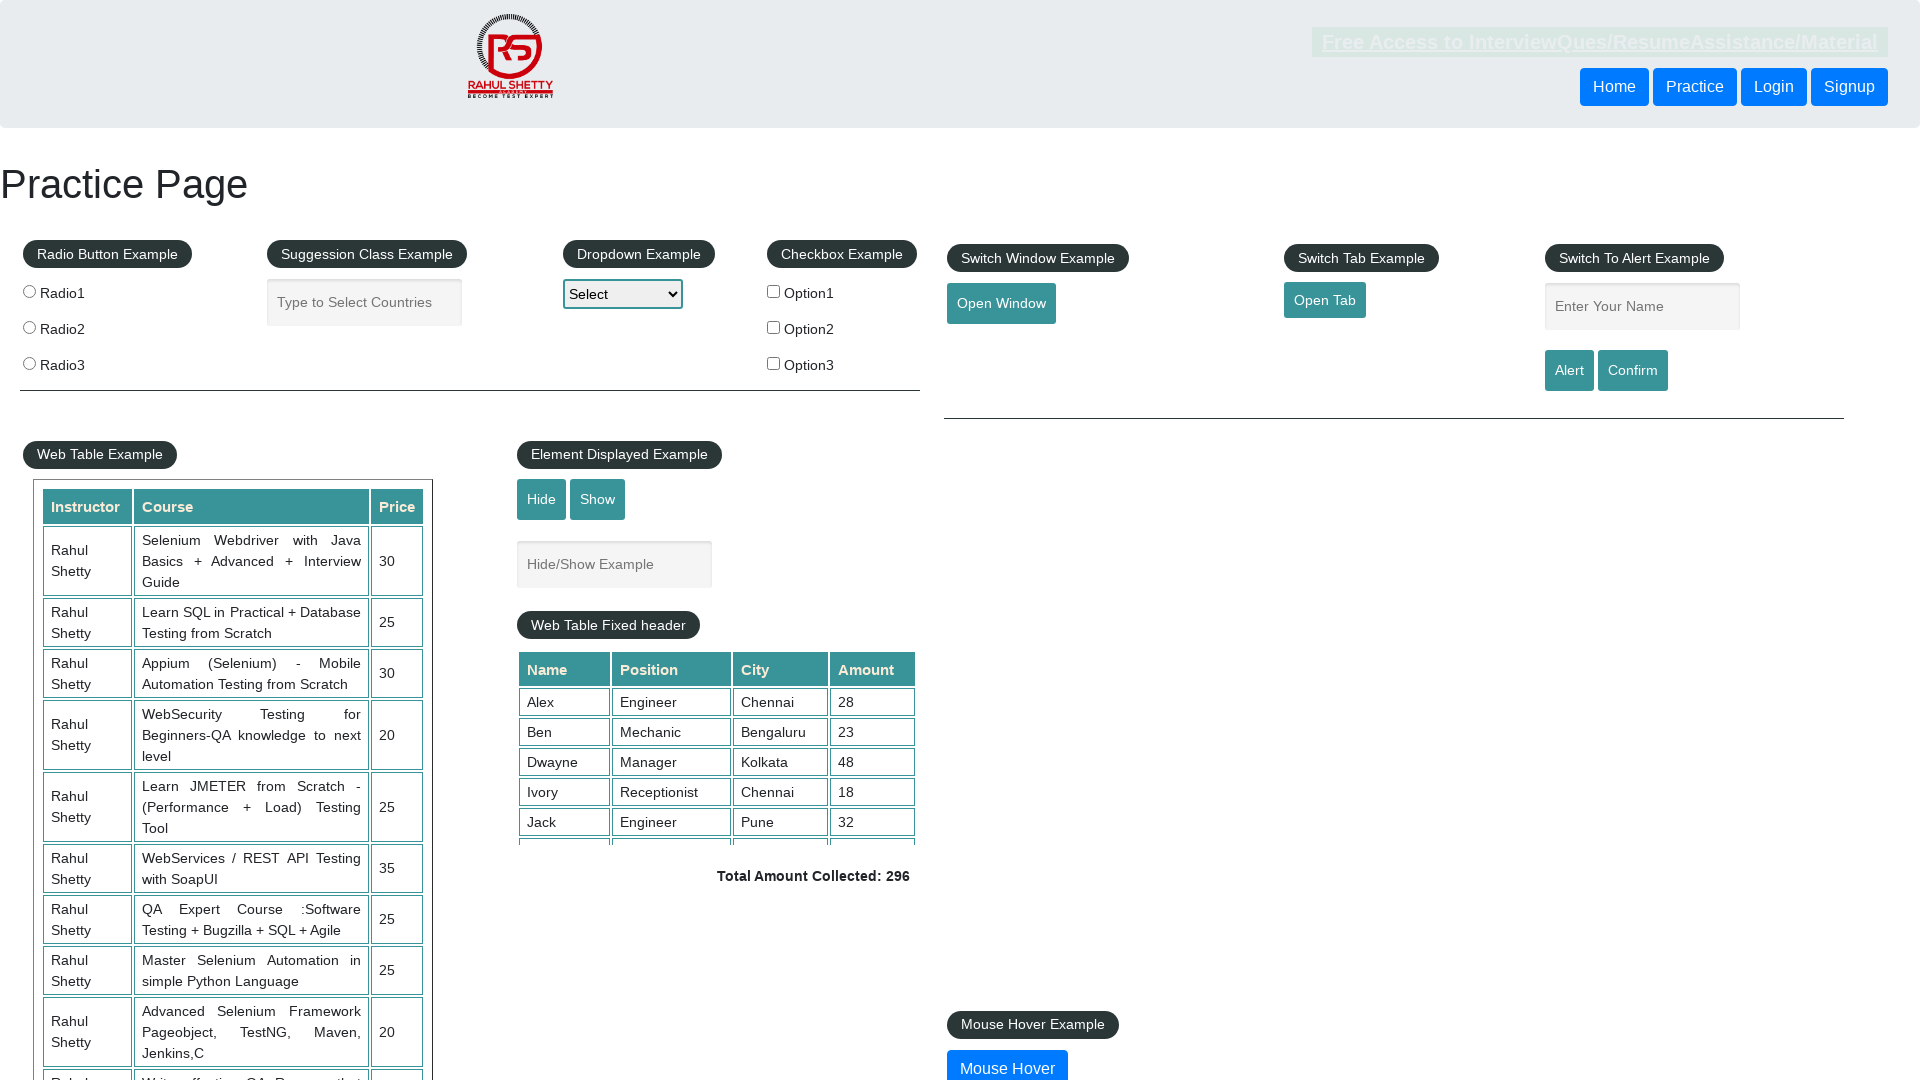

Verified legend 'Radio Button Example' is present
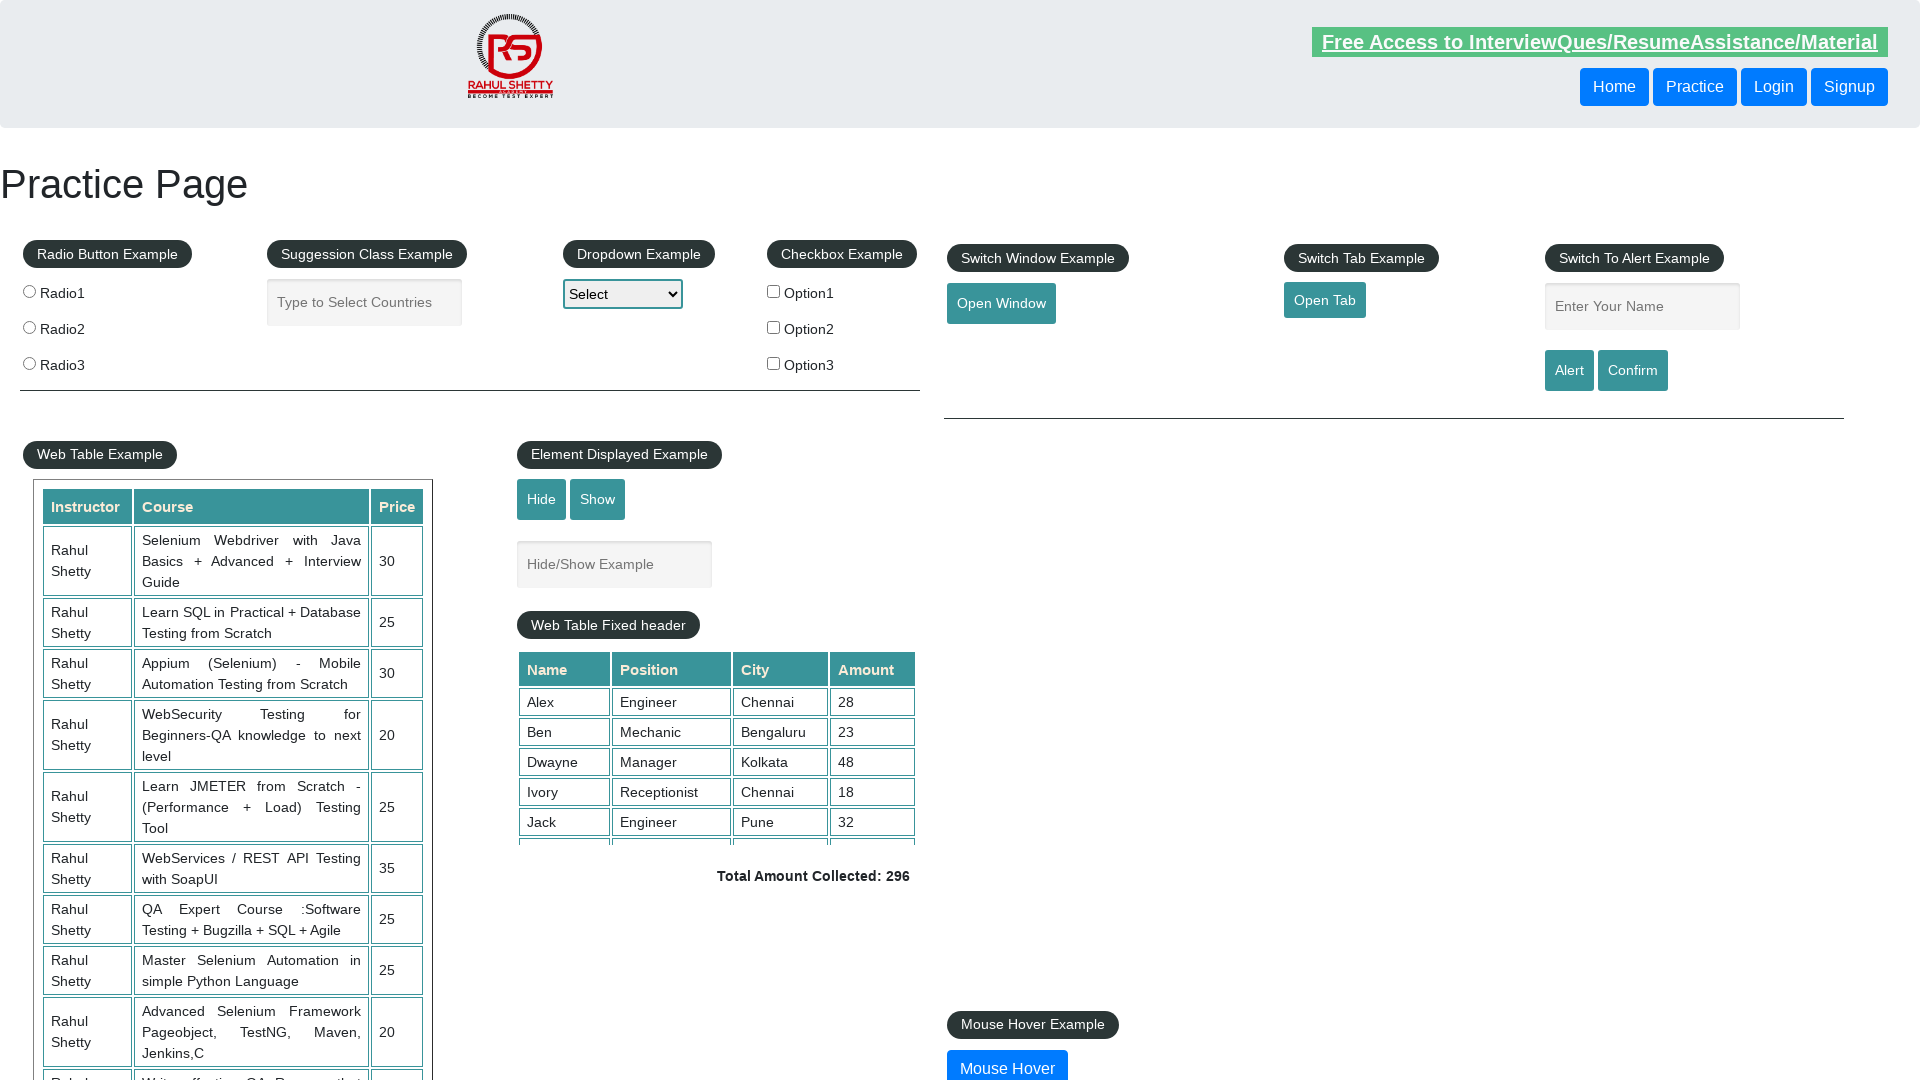

Located and waited for radio button label with id 'radio2'
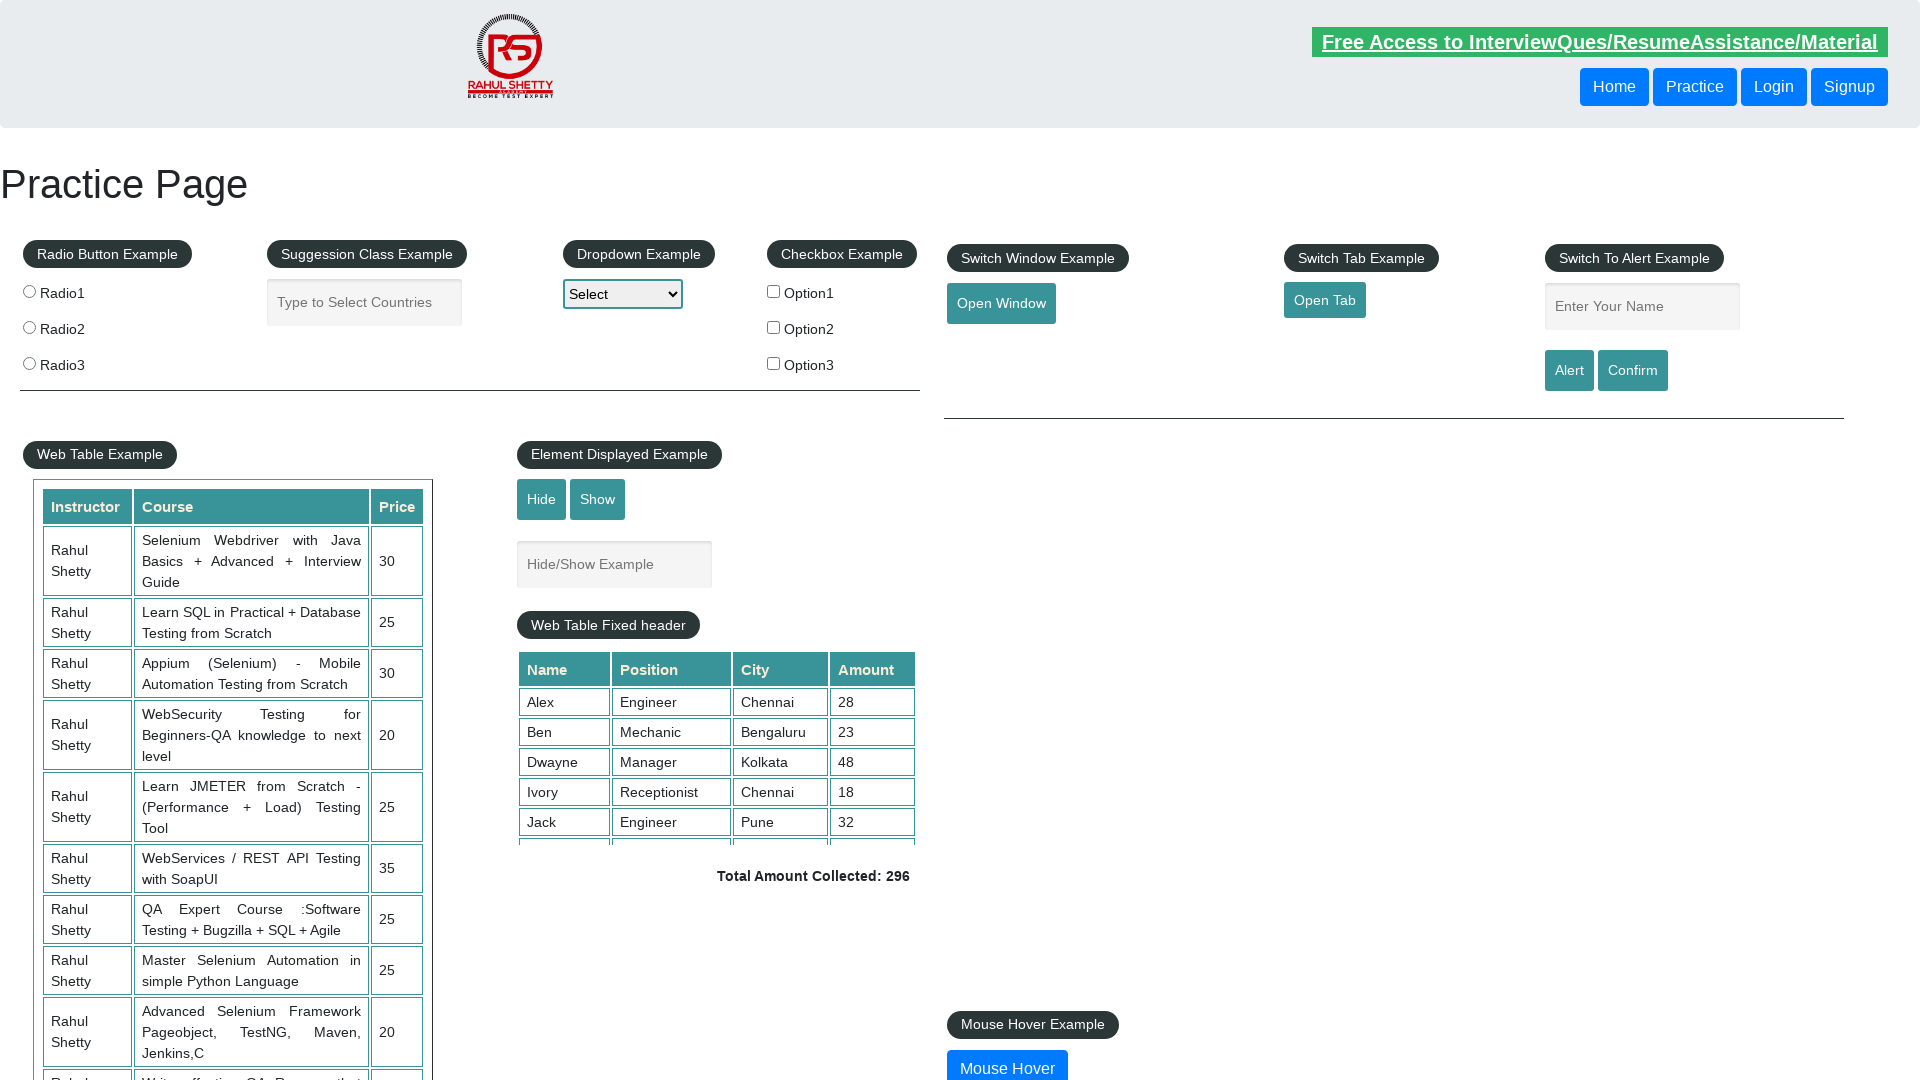

Verified Radio Button Example heading is present
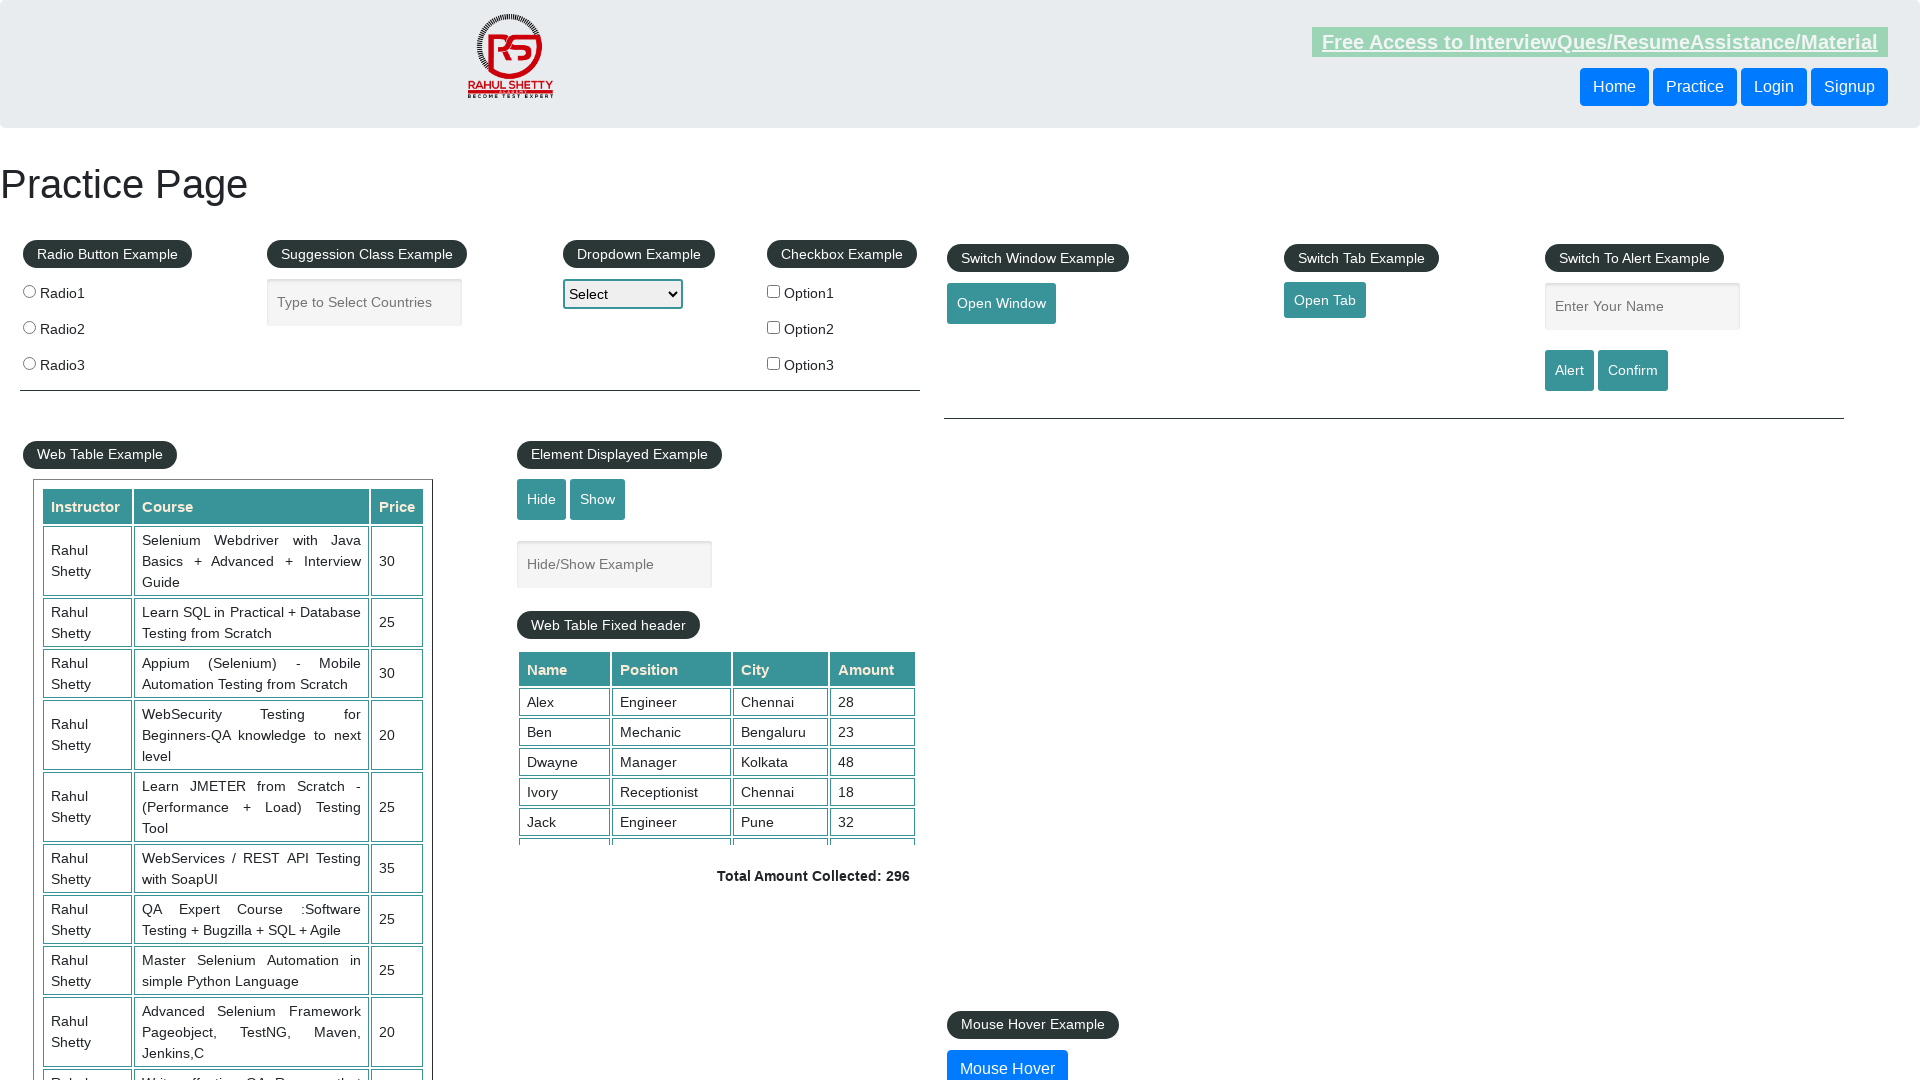

Verified Suggession Class Example heading is present
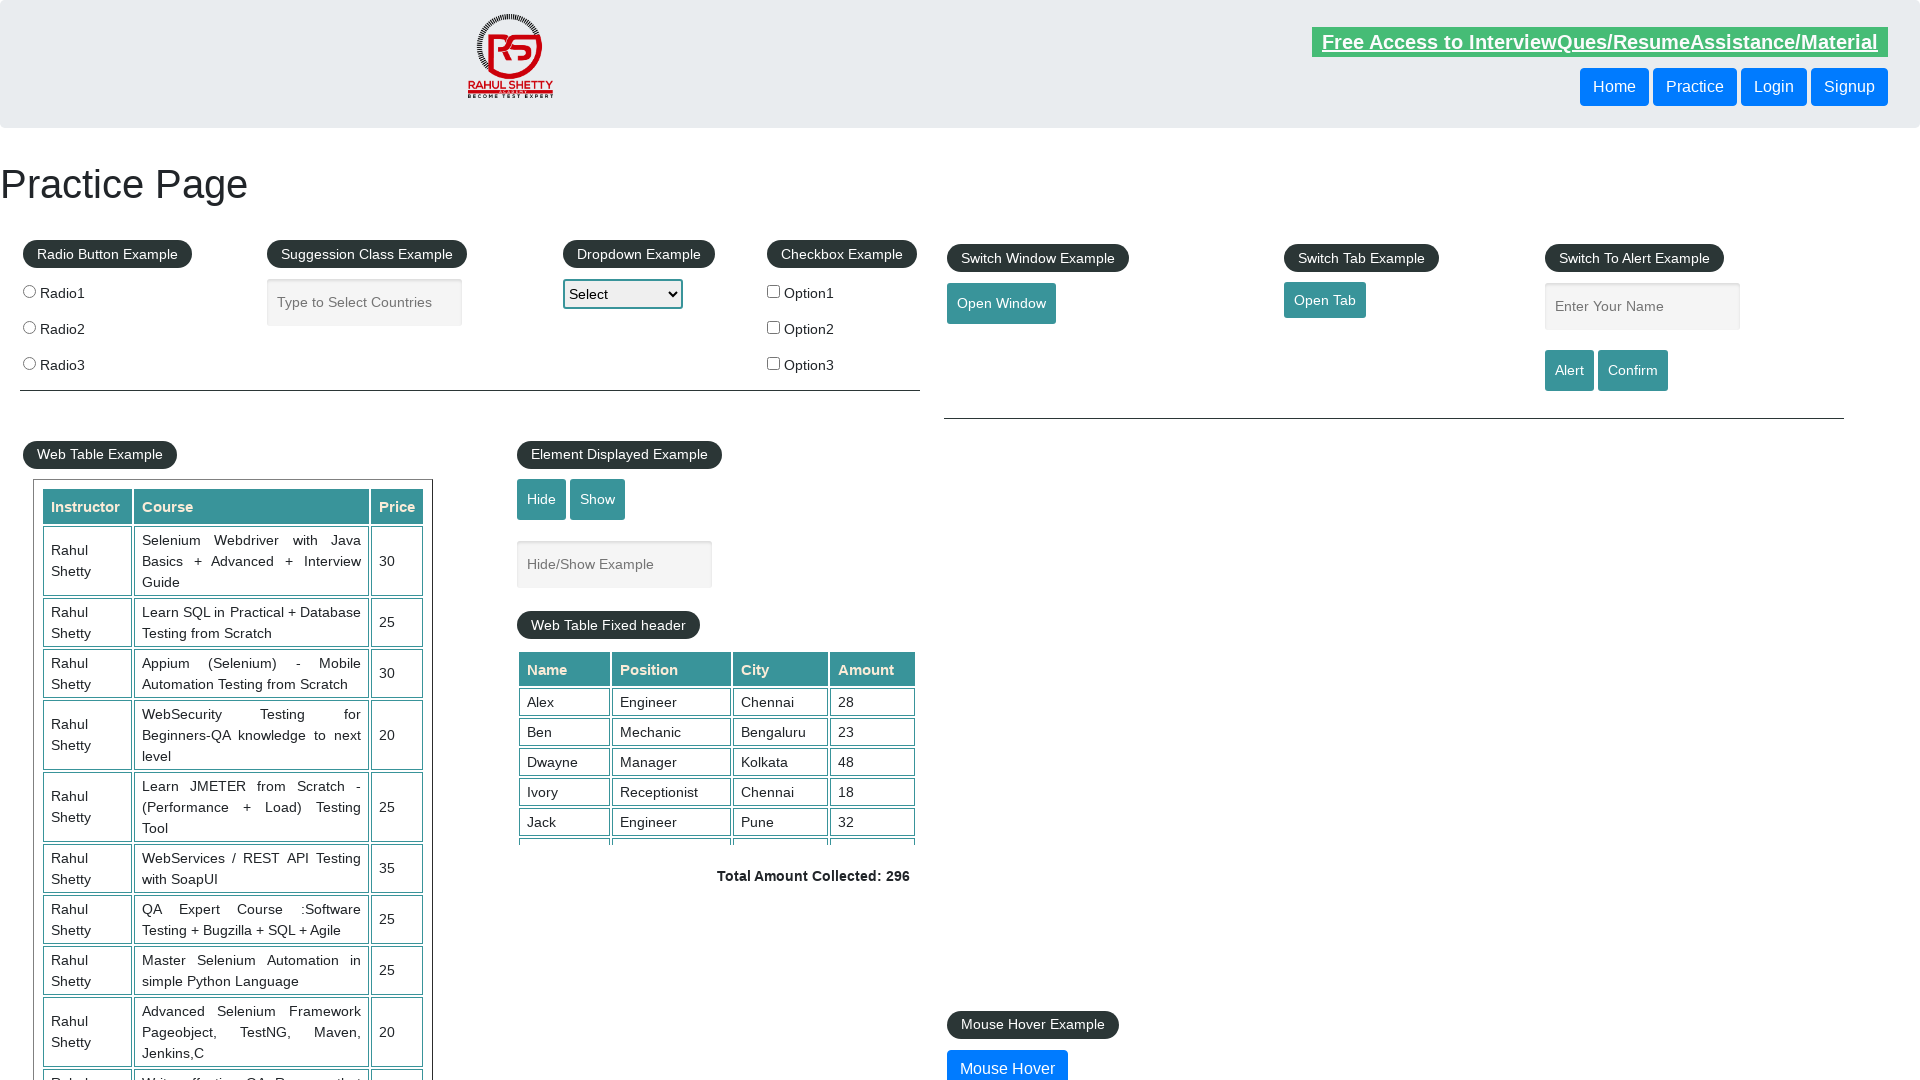

Confirmed Radio Button Example legend is visible
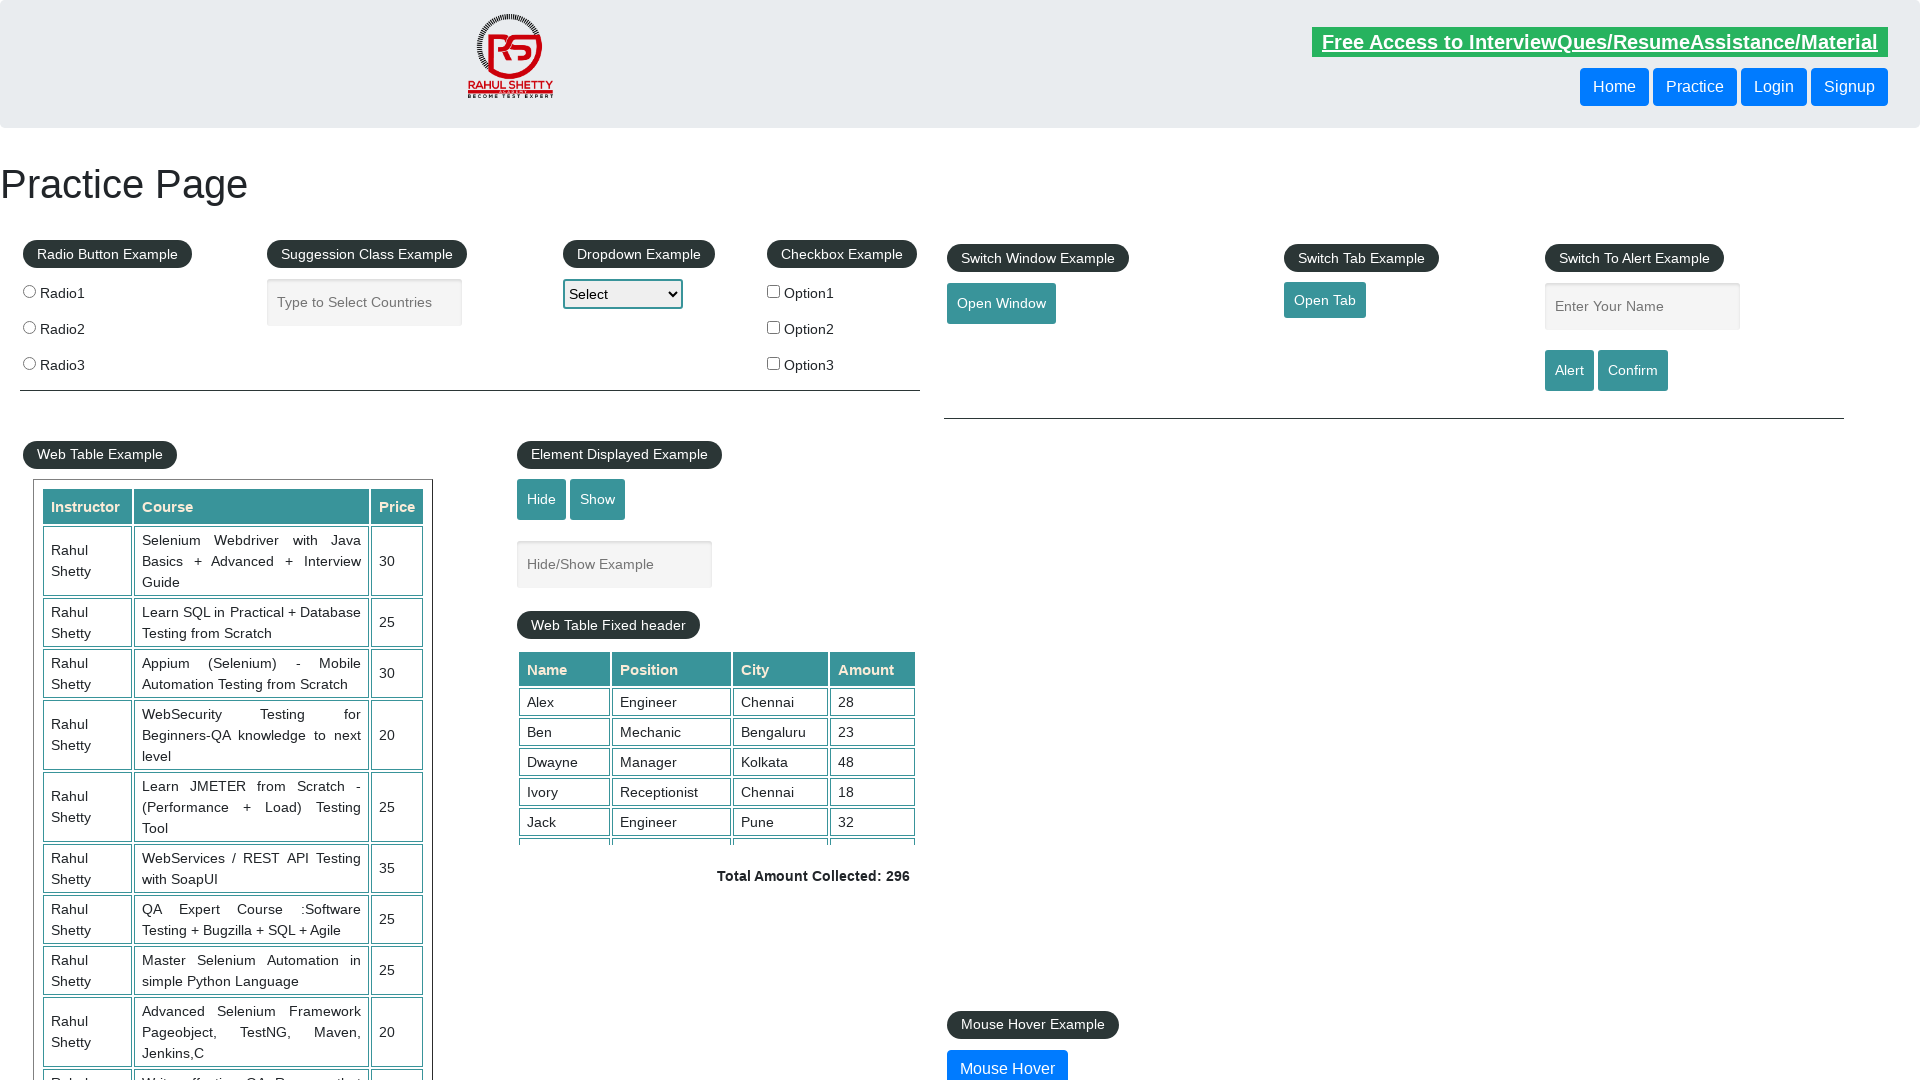

Confirmed Suggession Class Example legend is visible
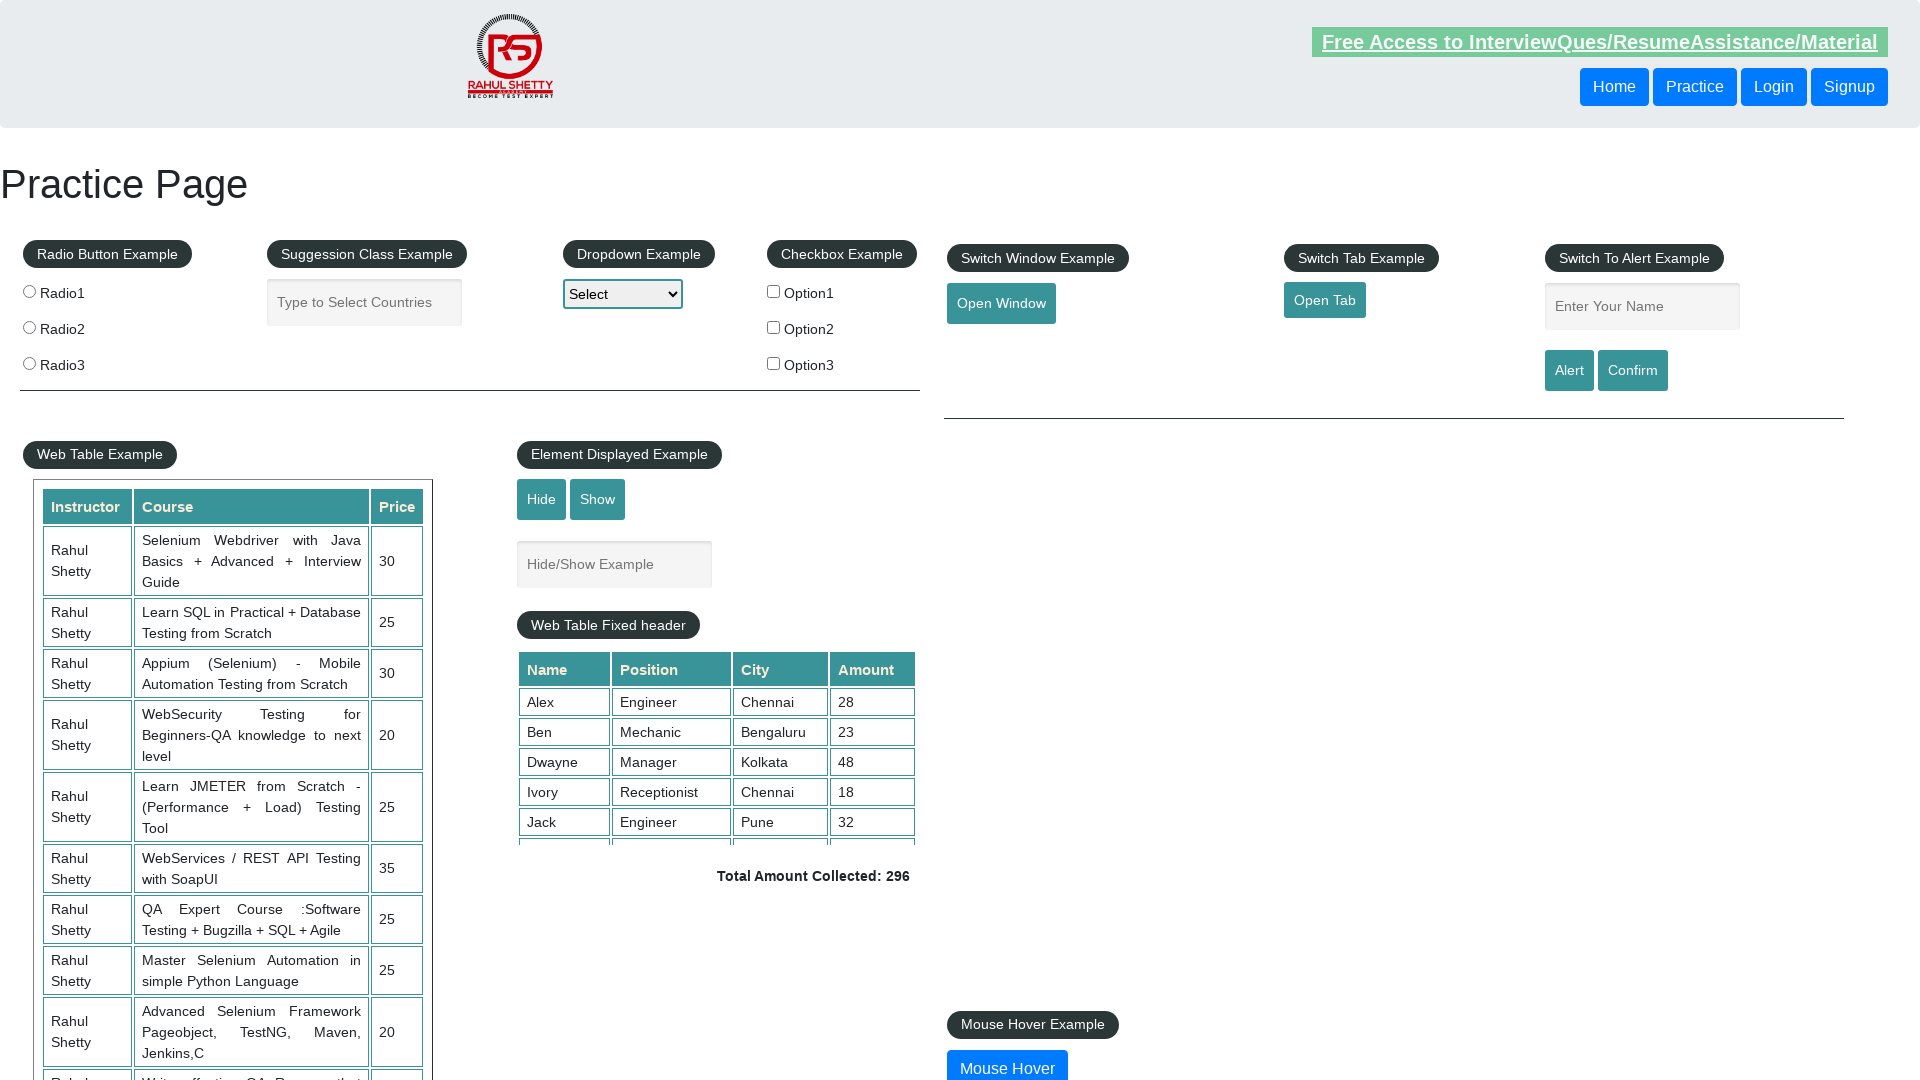

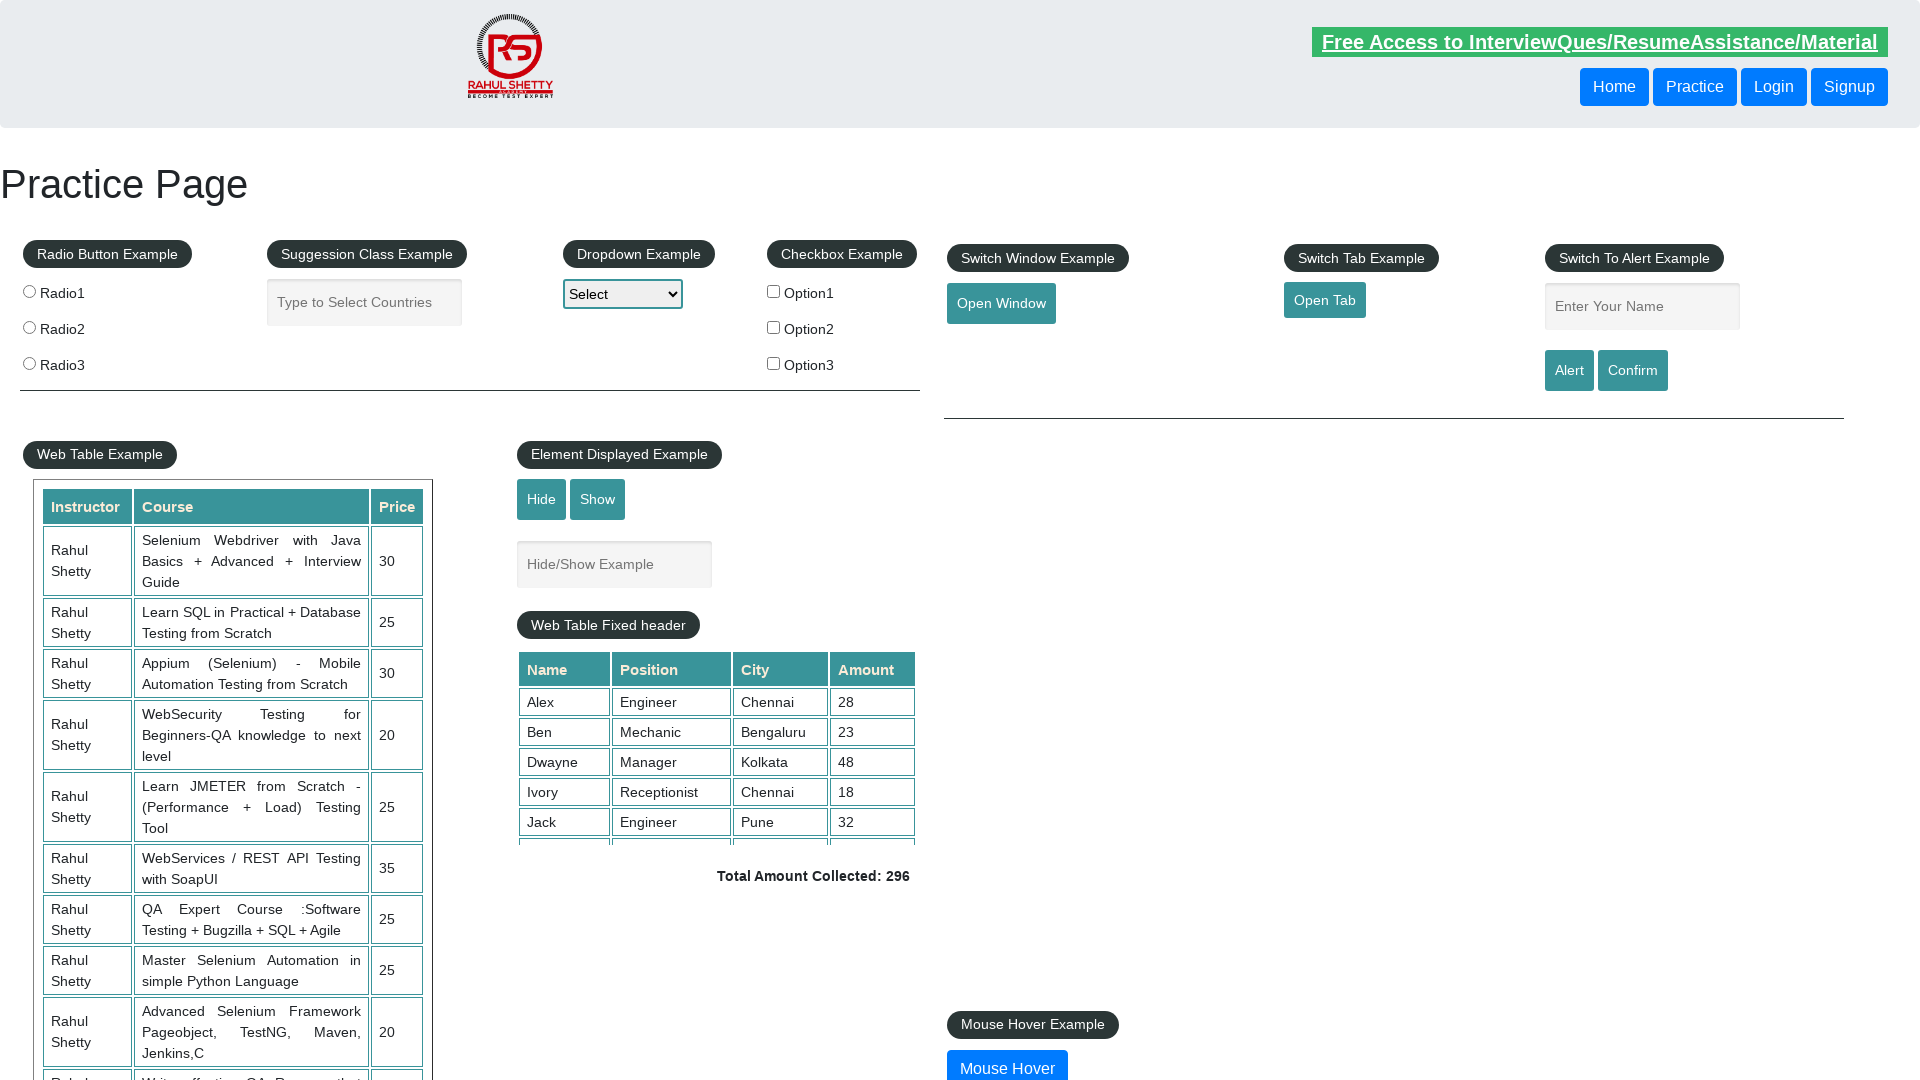